Tests a range slider by setting its value to 100 and clicking on it

Starting URL: https://www.lambdatest.com/selenium-playground/drag-drop-range-sliders-demo

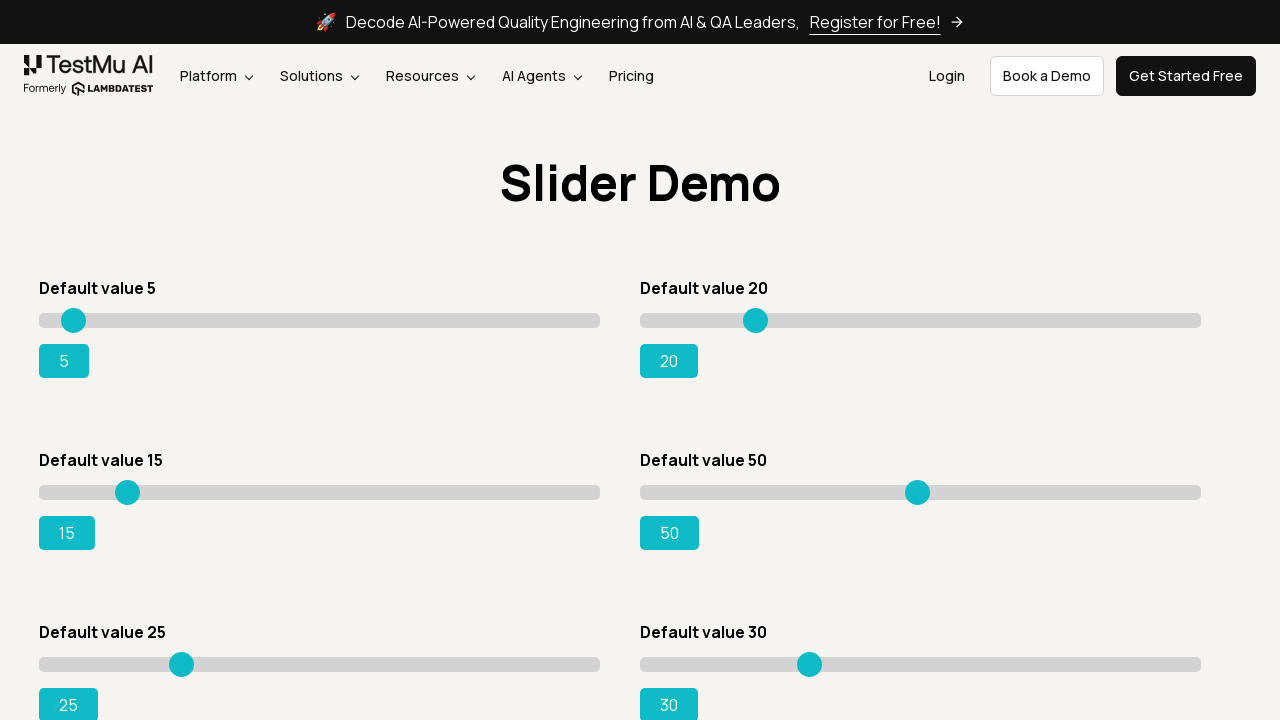

Set range slider value to 100 on .sp__range-success > .sp__range
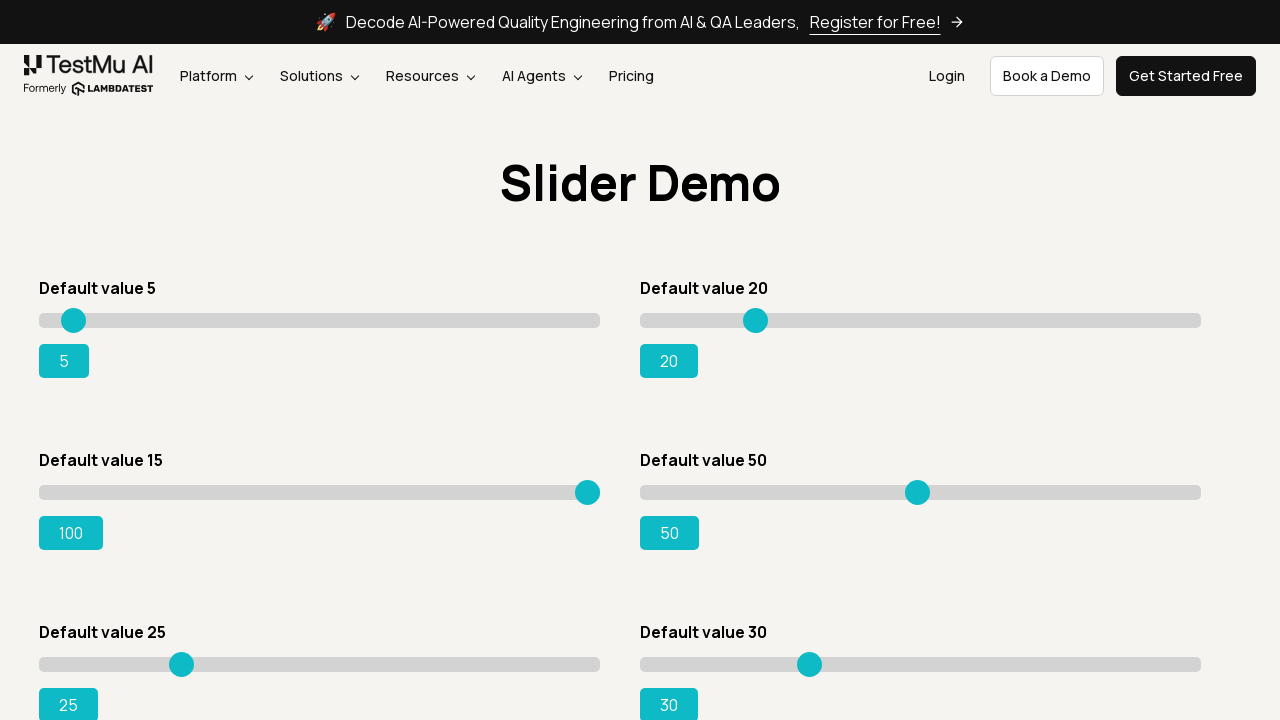

Clicked on the range slider at (320, 492) on .sp__range-success > .sp__range
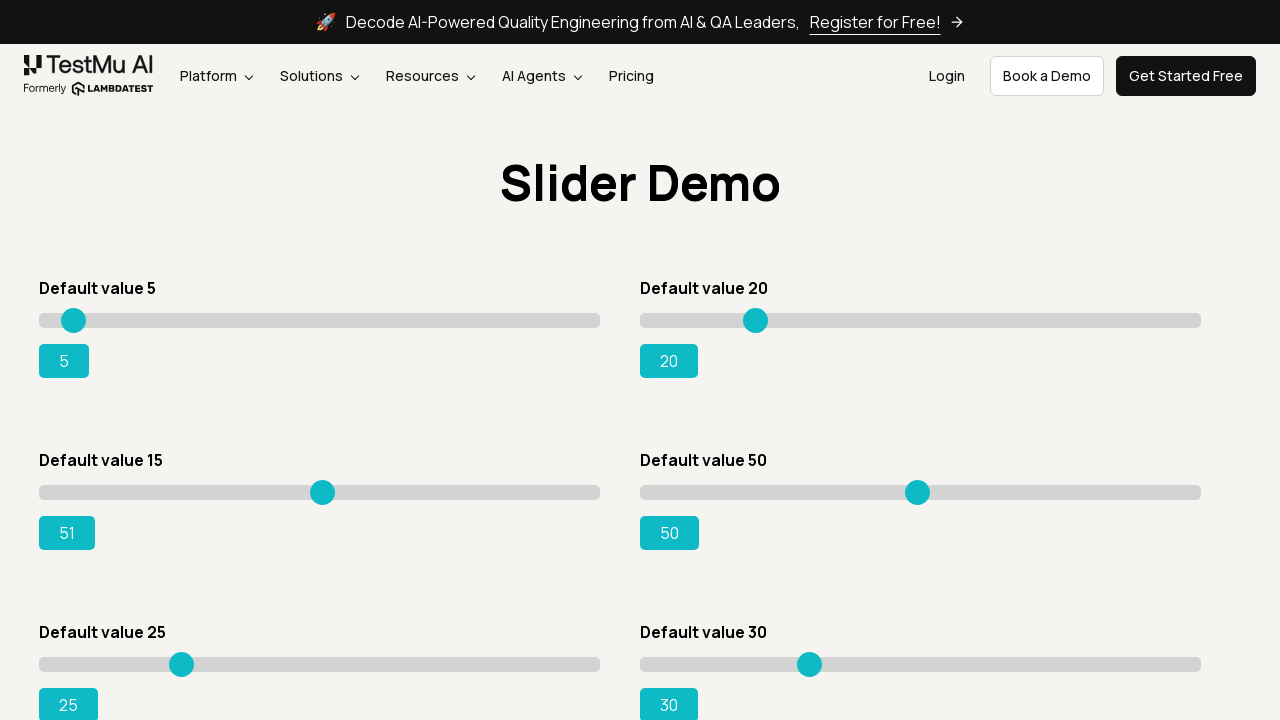

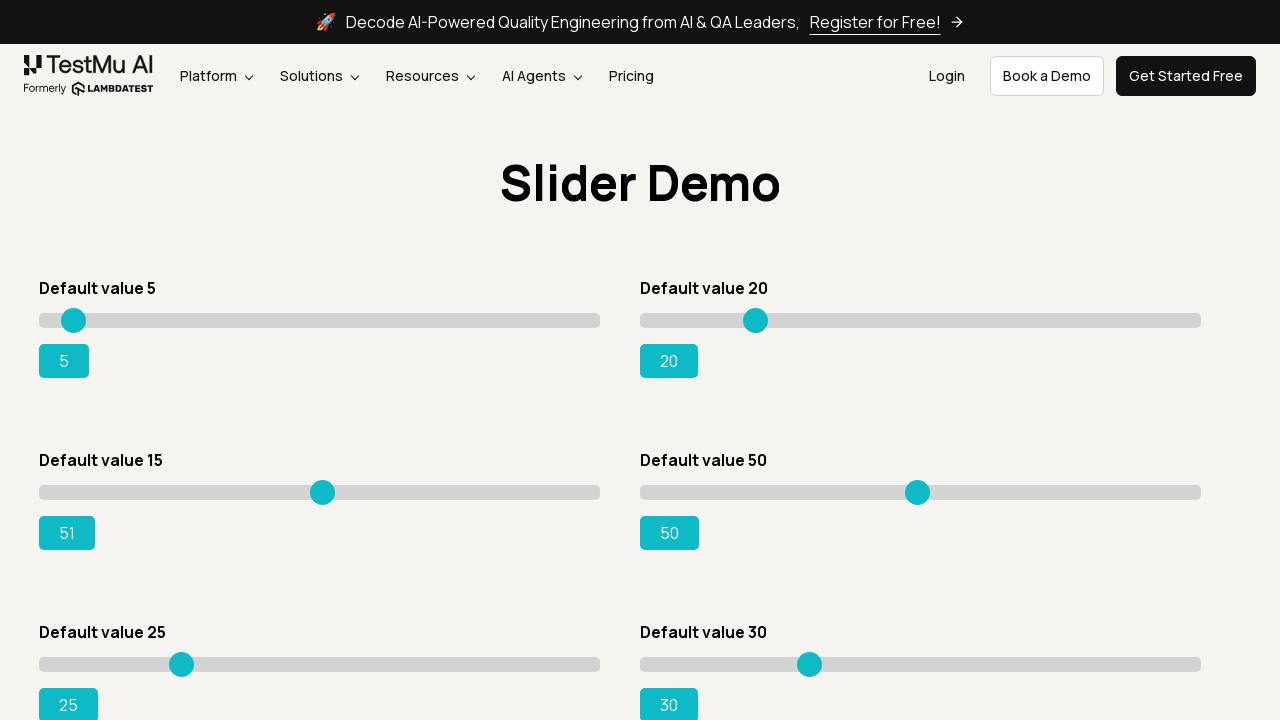